Tests domain availability search on registro.br by entering a domain name and submitting the search form

Starting URL: https://registro.br

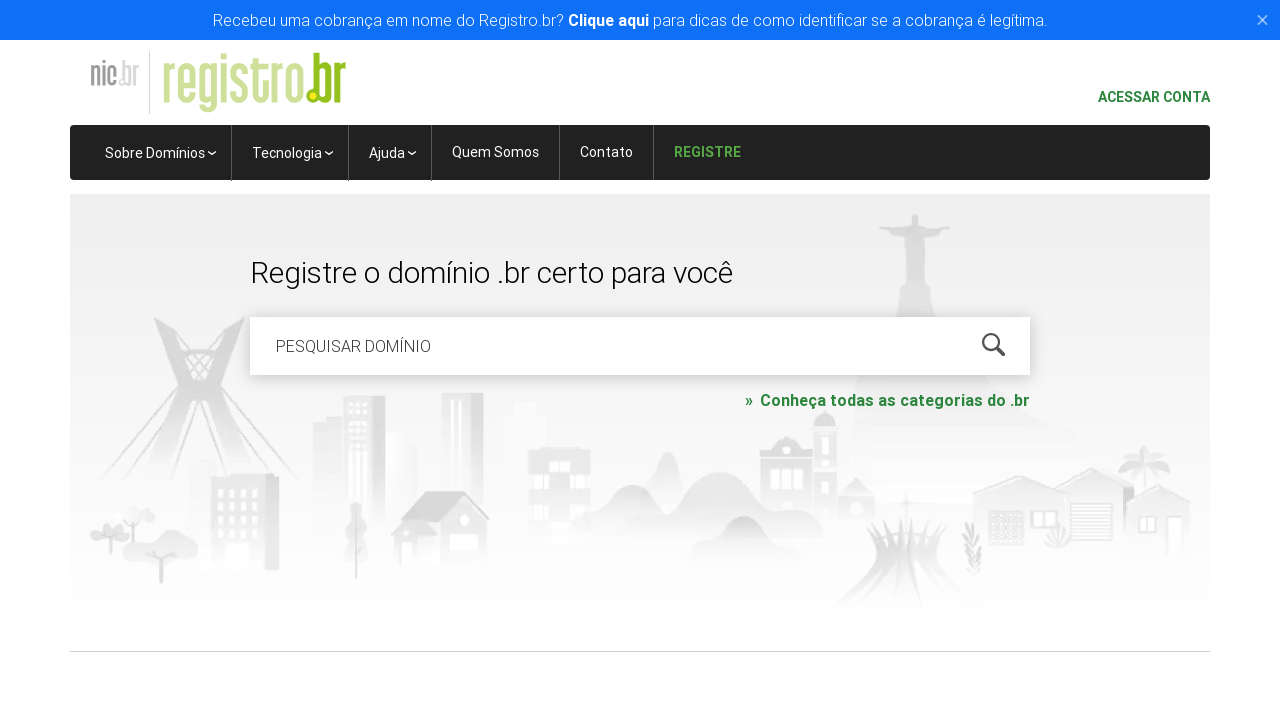

Cleared the domain availability search field on #is-avail-field
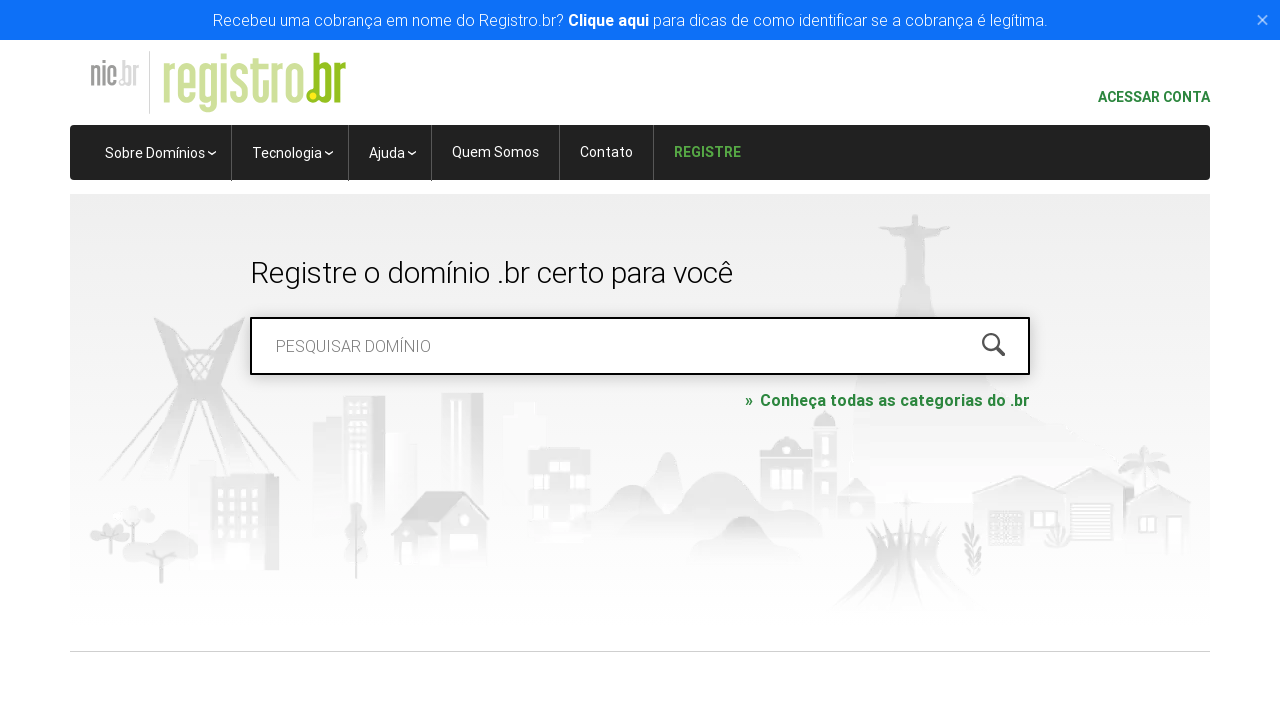

Filled domain availability search field with 'meudominio2024.com.br' on #is-avail-field
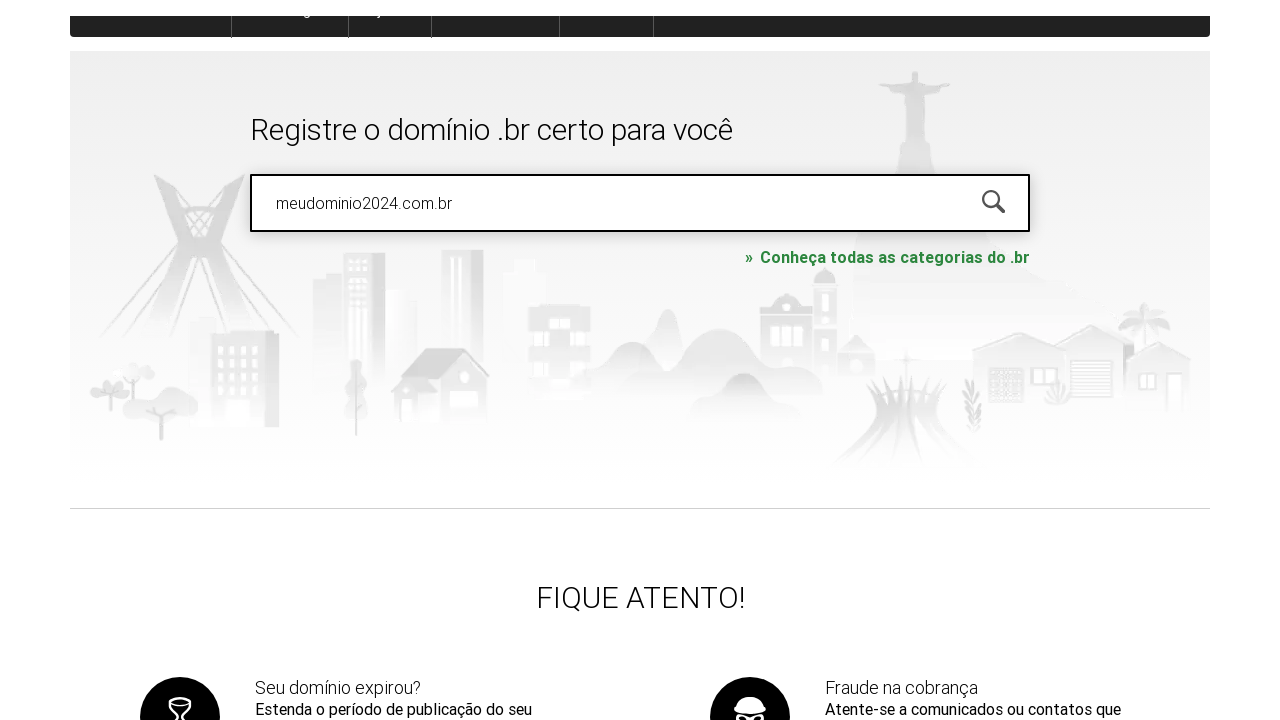

Pressed Enter to submit domain availability search on #is-avail-field
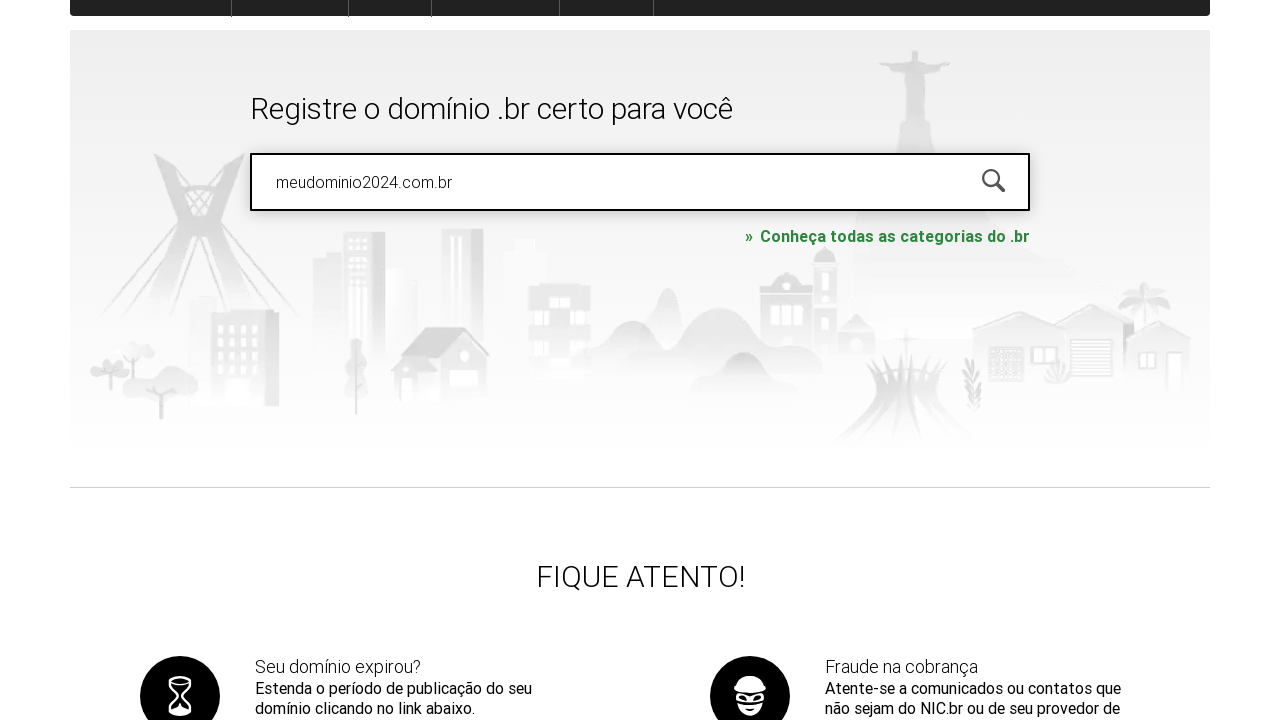

Waited for search results to load (networkidle)
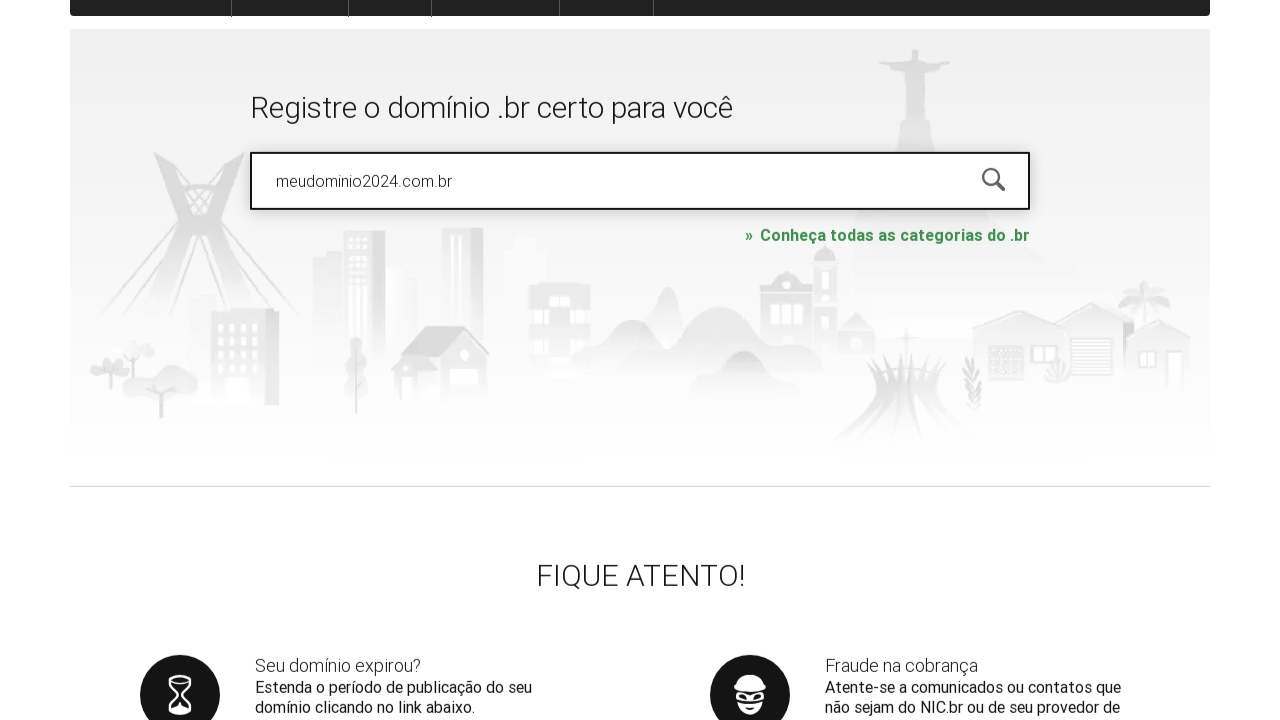

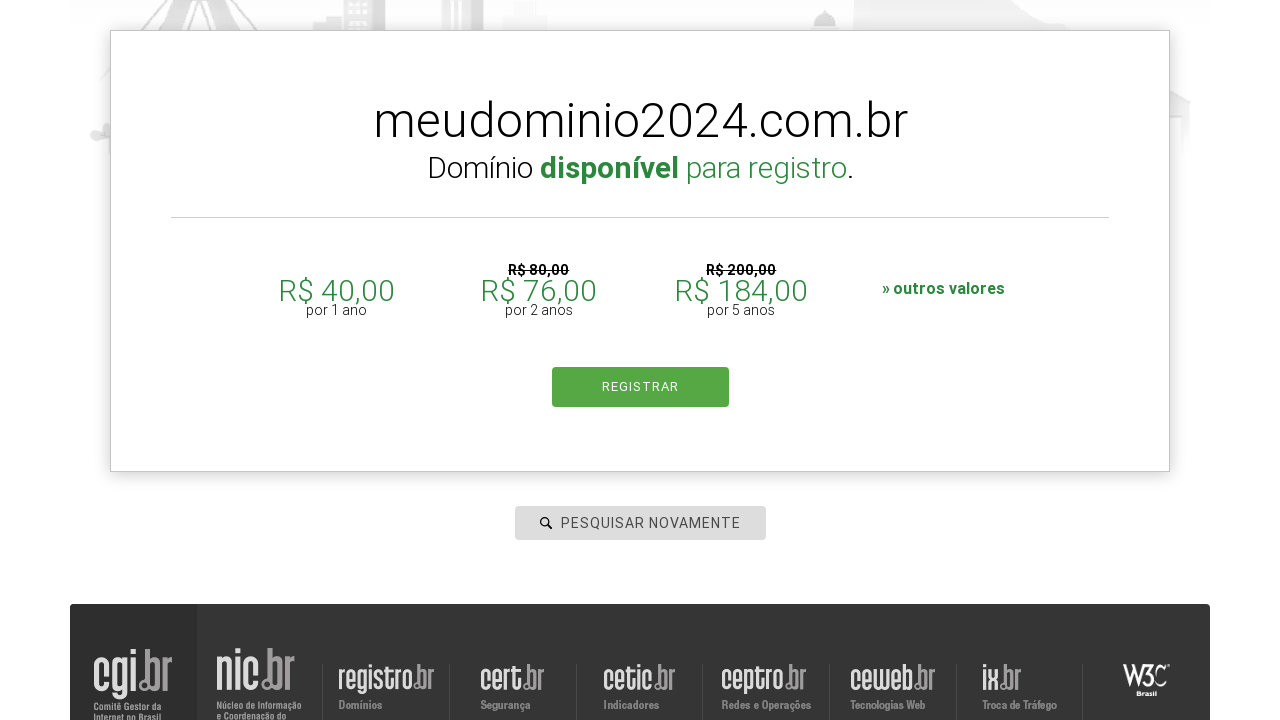